Tests successful login with valid demo credentials and verifies the main logo is displayed after login

Starting URL: https://www.saucedemo.com

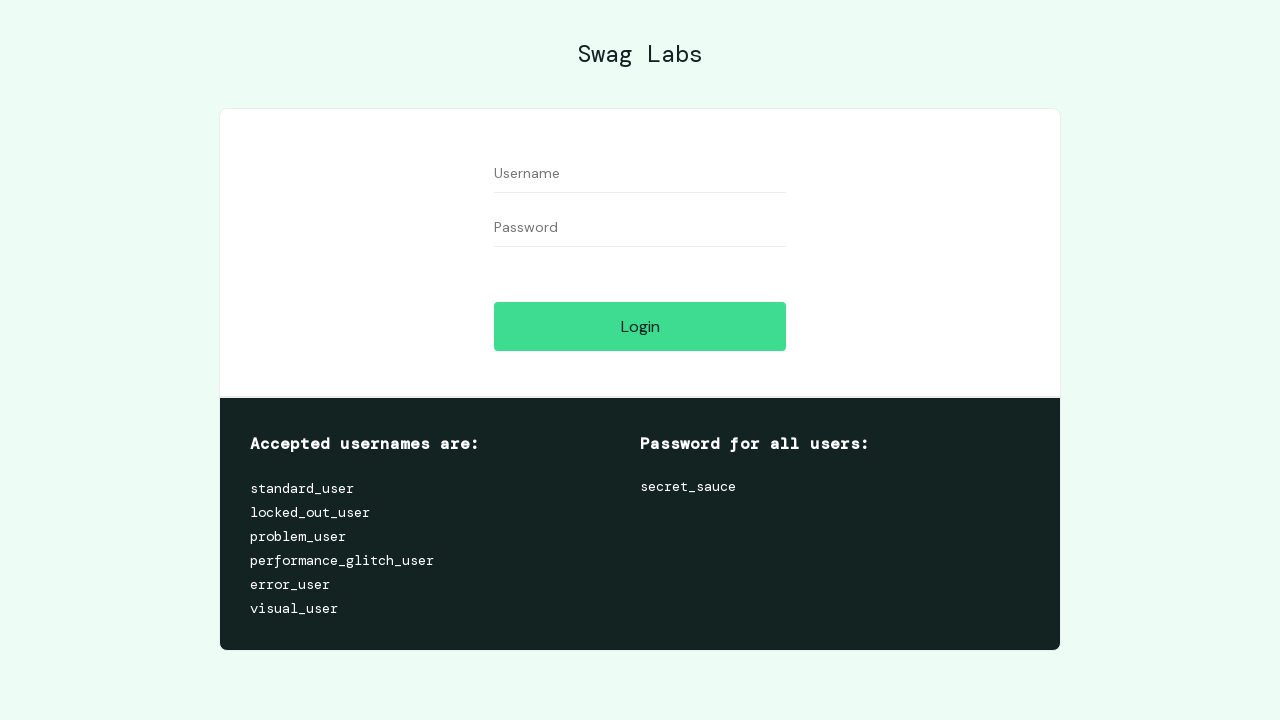

Filled username field with 'standard_user' on //*[@id="user-name"]
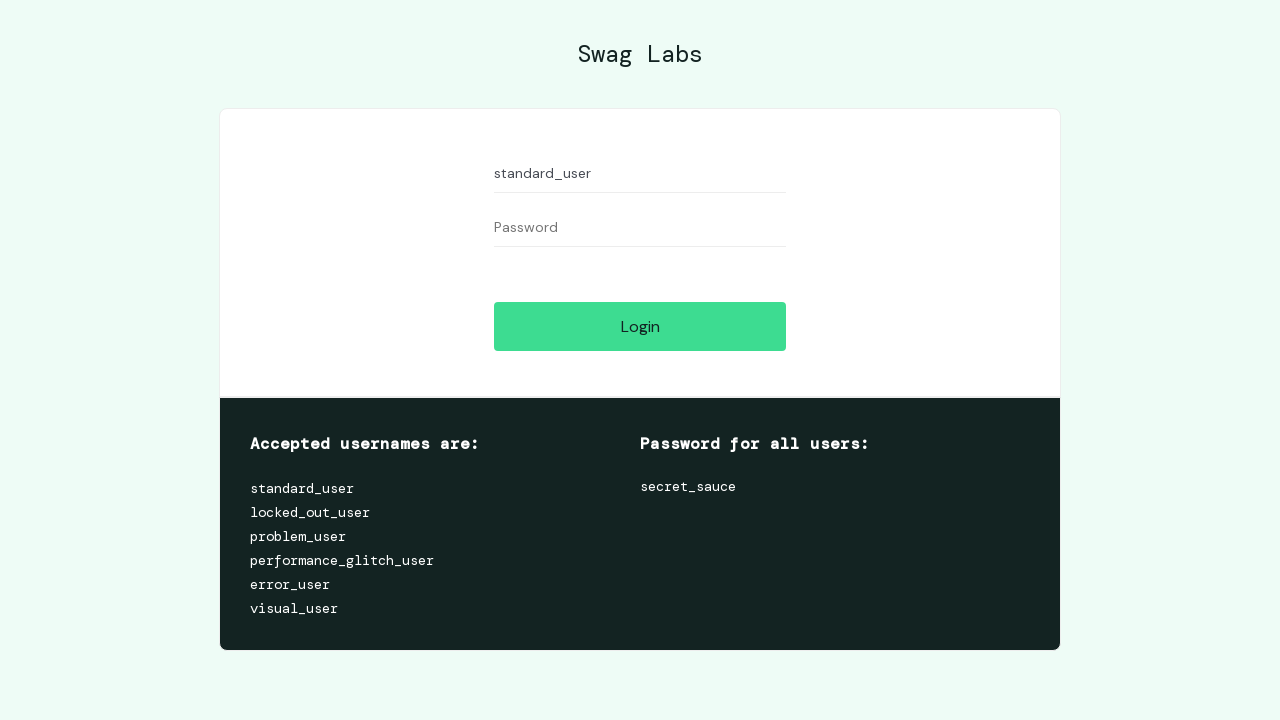

Filled password field with 'secret_sauce' on //*[@id="password"]
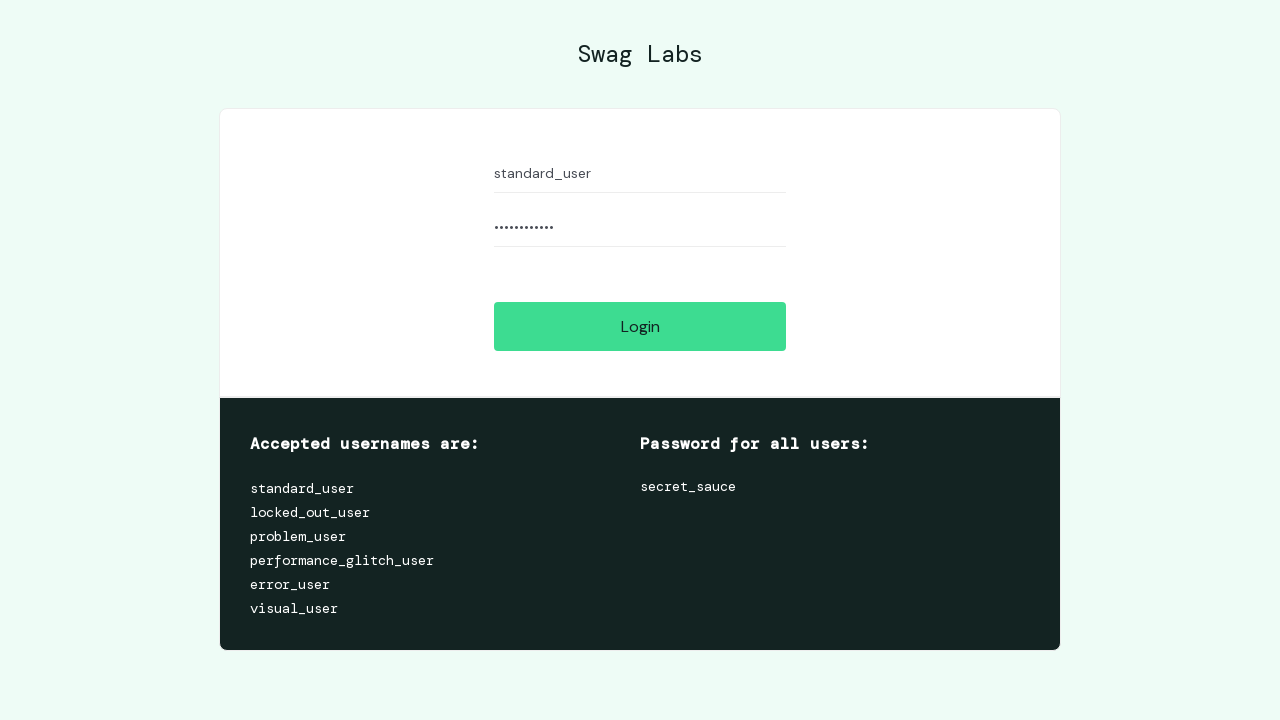

Clicked login button at (640, 326) on xpath=//*[@id="login-button"]
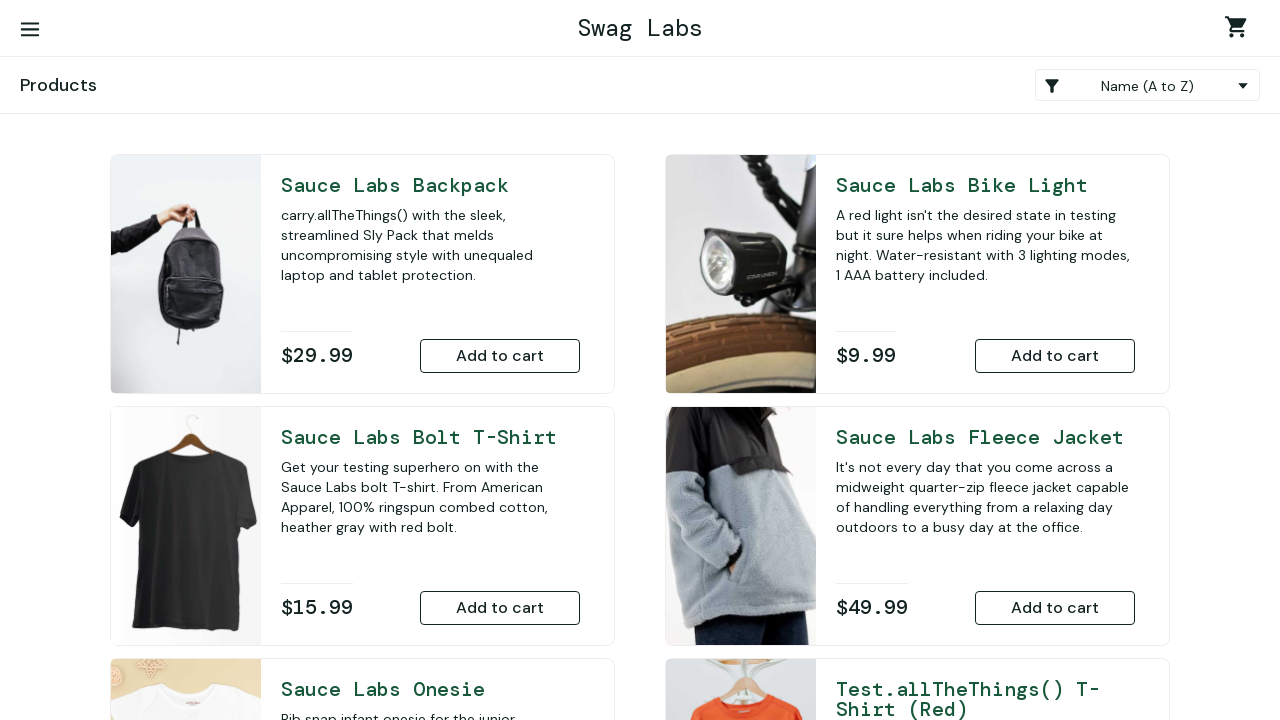

Main logo element loaded after successful login
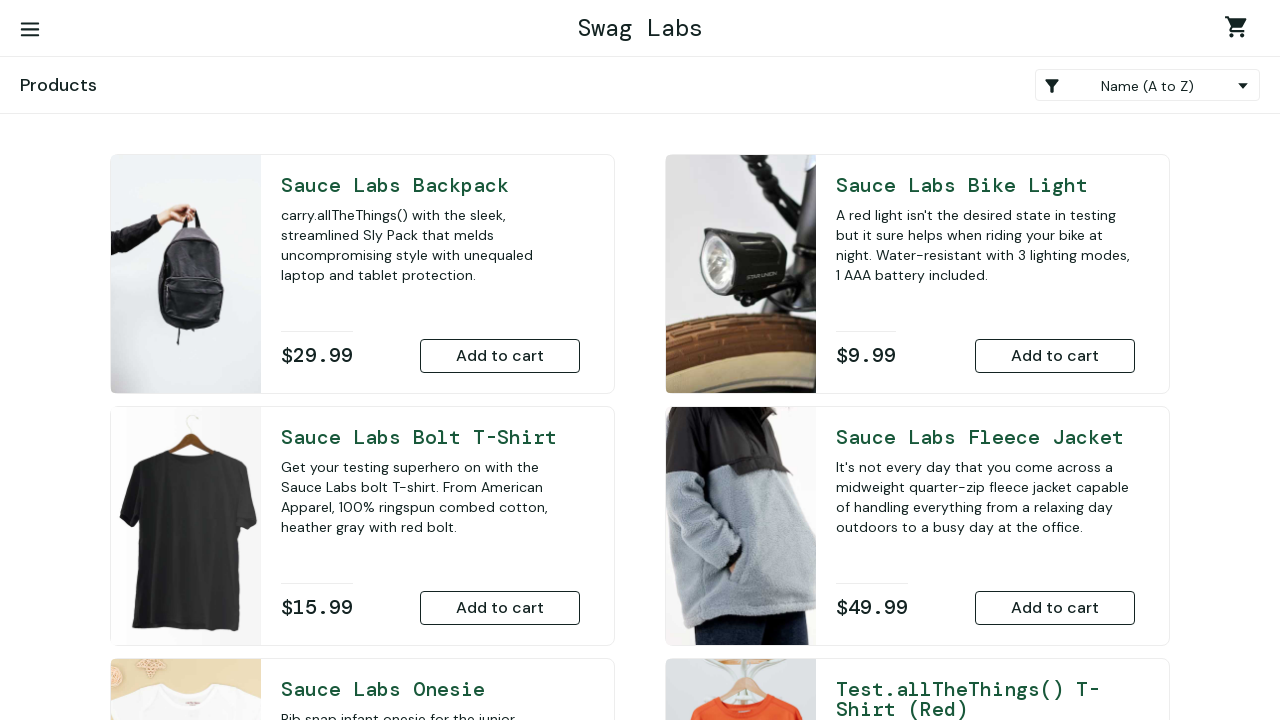

Verified main logo is visible on the page
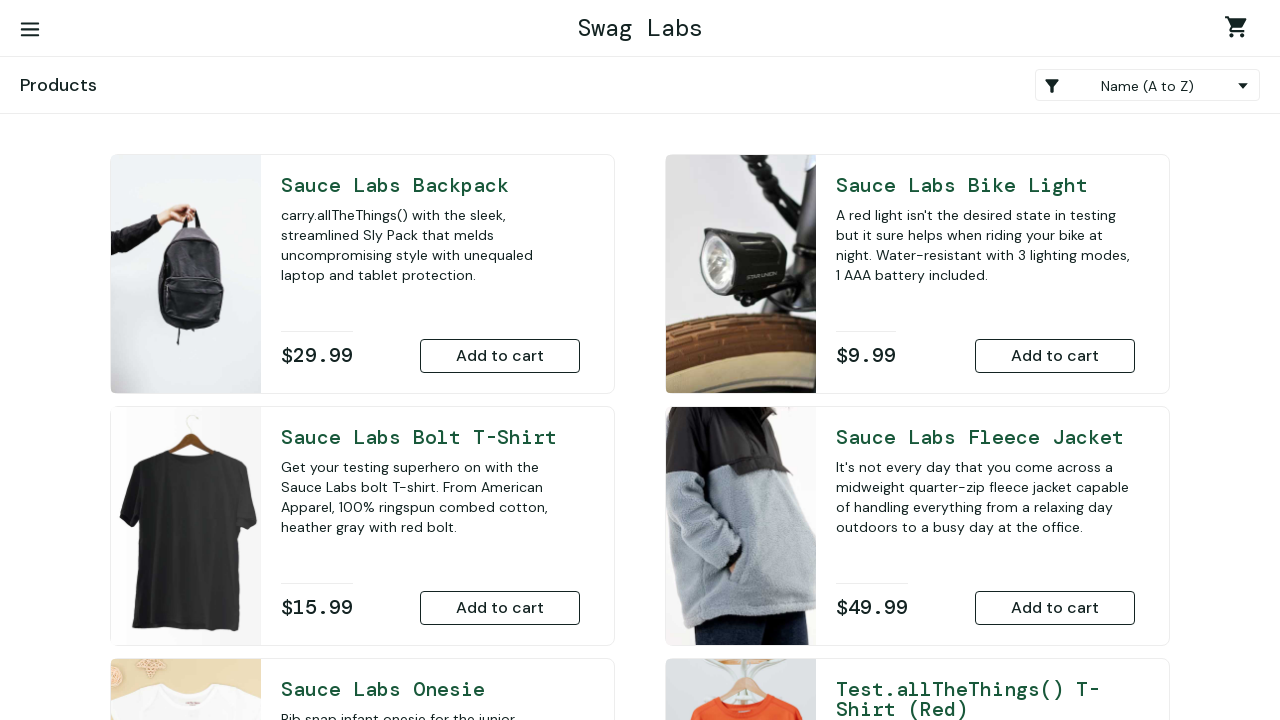

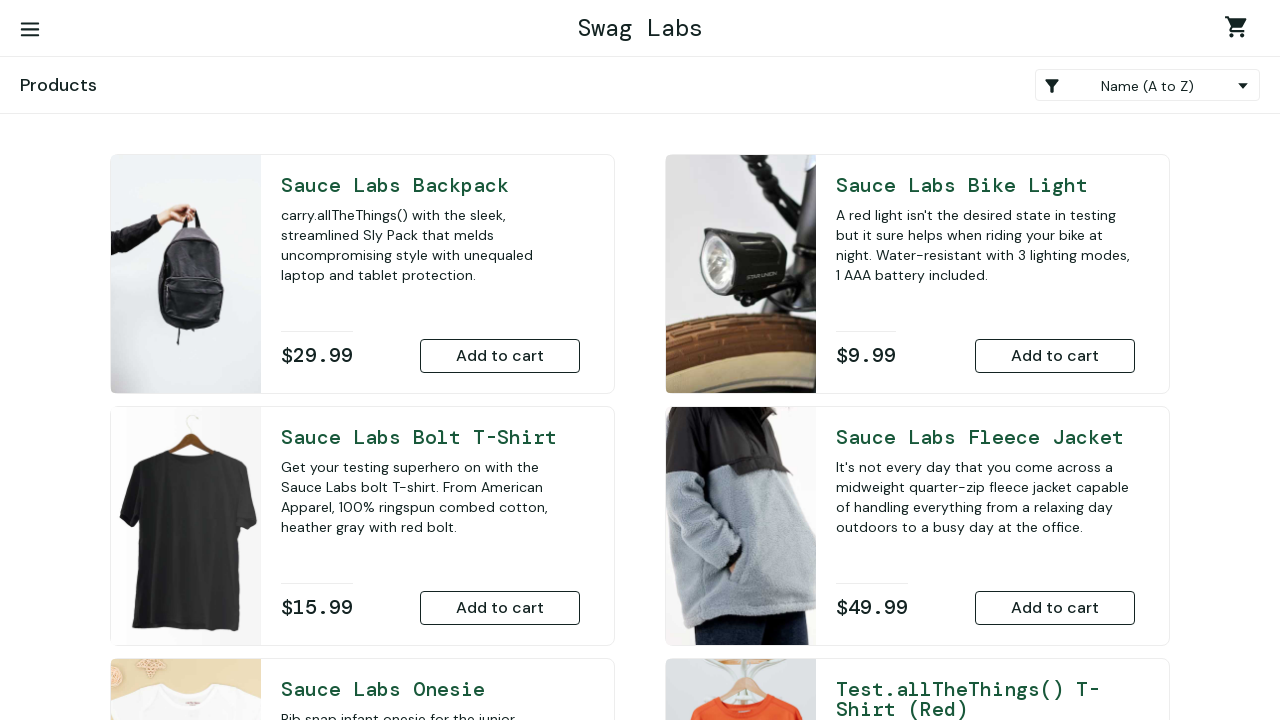